Tests dropdown selection functionality by selecting options using different methods: by visible text, by value, and by iterating through options to find and click a specific one.

Starting URL: https://the-internet.herokuapp.com/dropdown

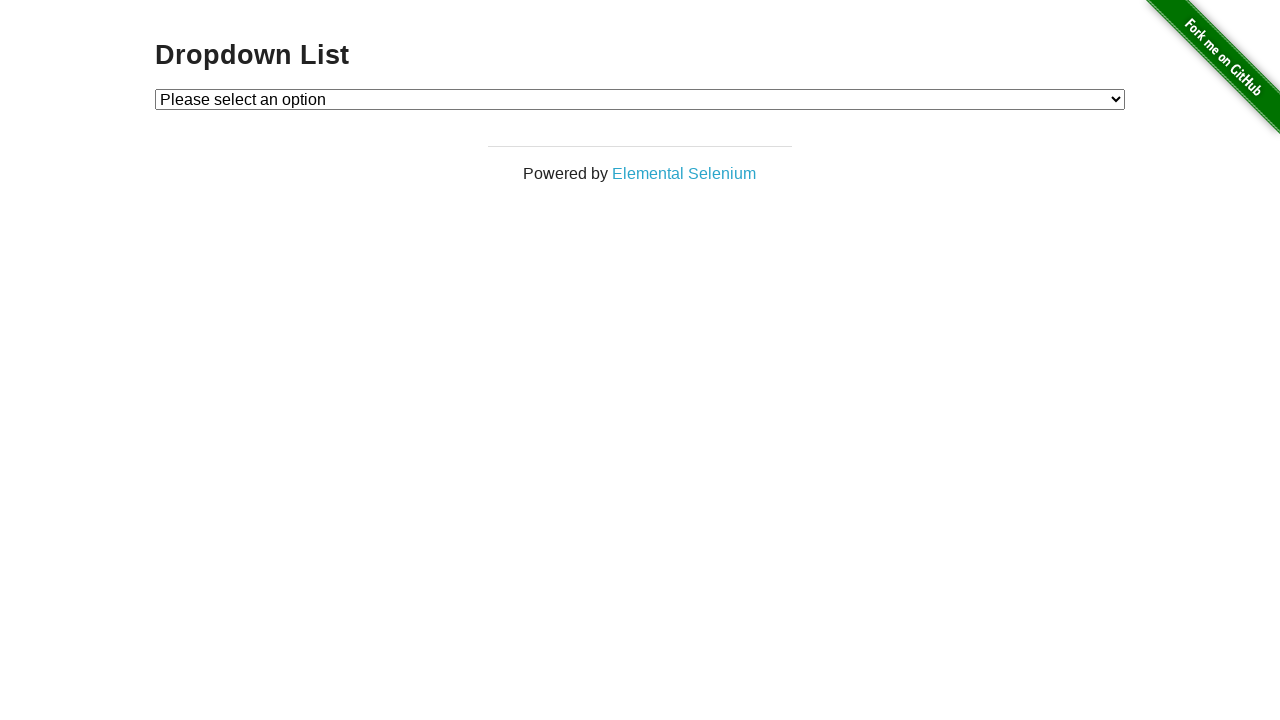

Selected 'Option 1' from dropdown by visible text on #dropdown
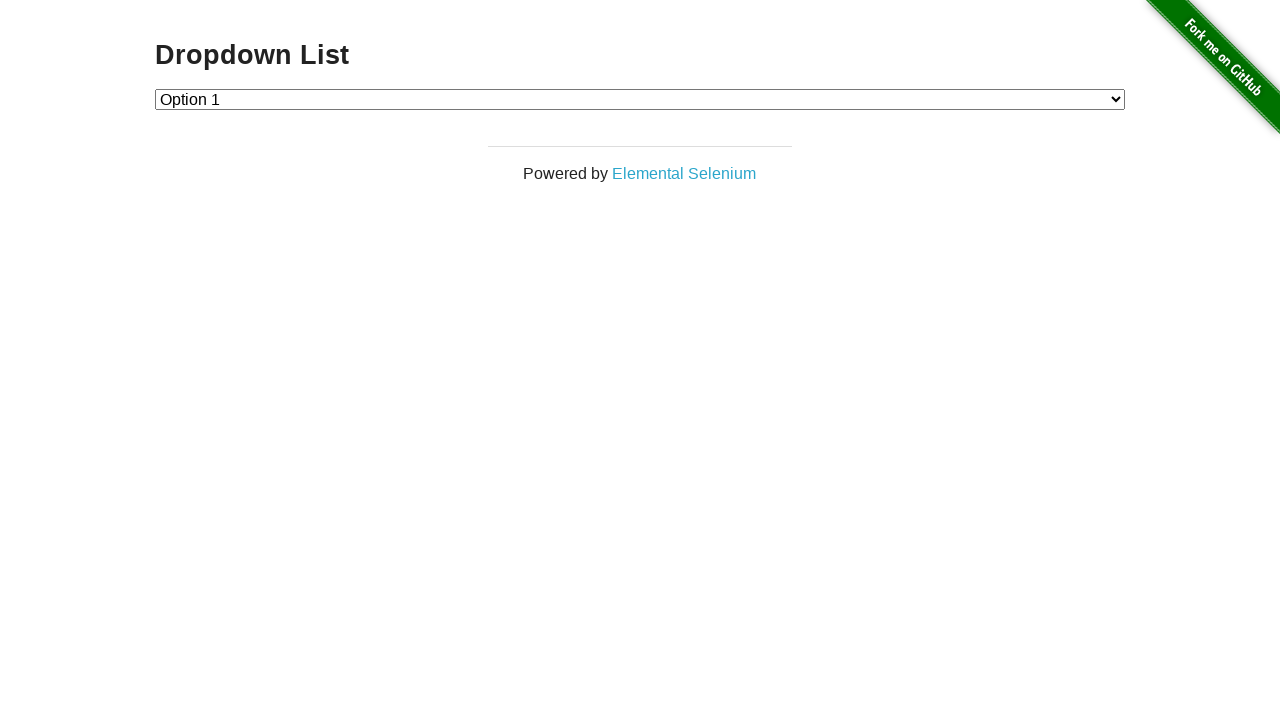

Waited 1 second to see the selection
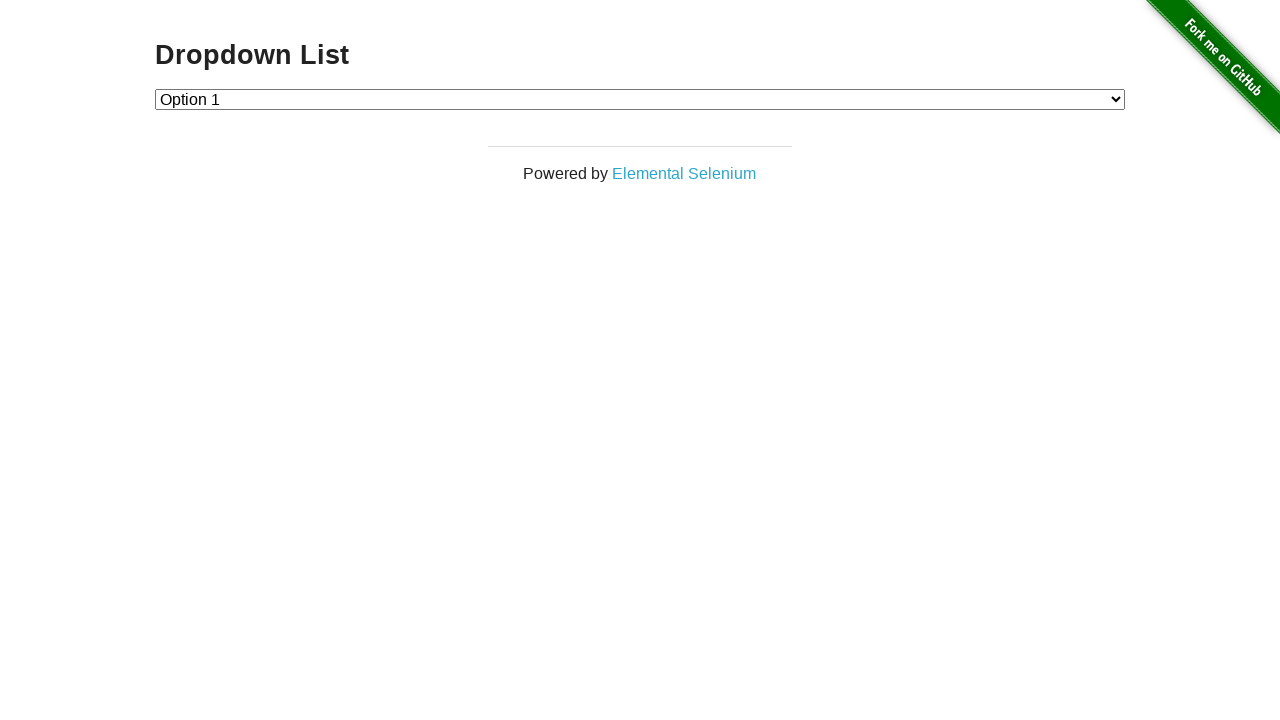

Selected 'Option 2' from dropdown by value on #dropdown
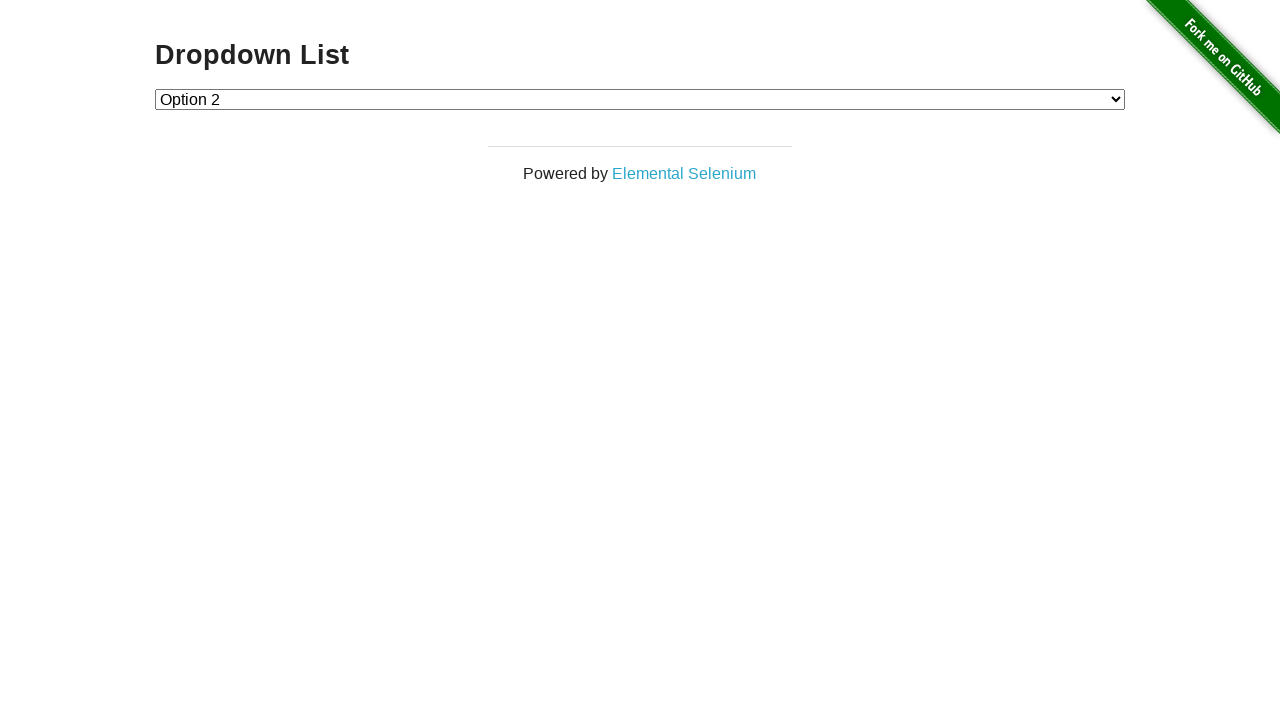

Waited 1 second to see the selection
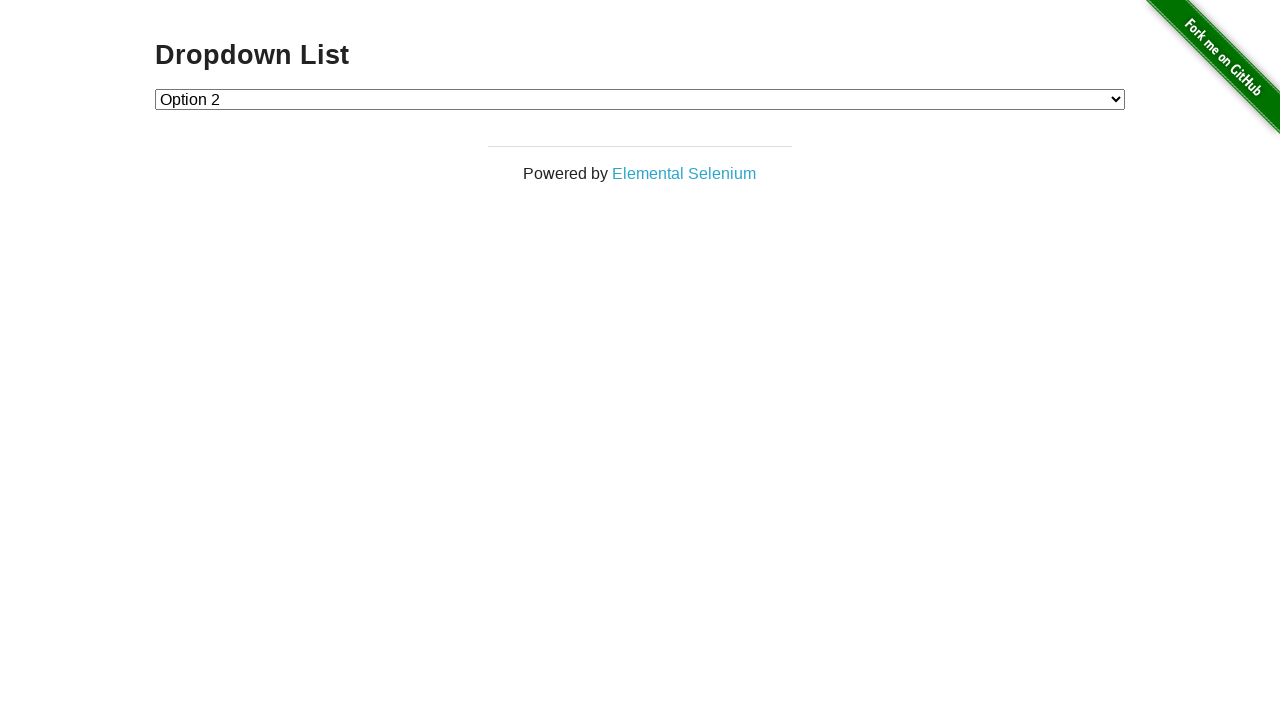

Selected 'Option 1' from dropdown again by visible text on #dropdown
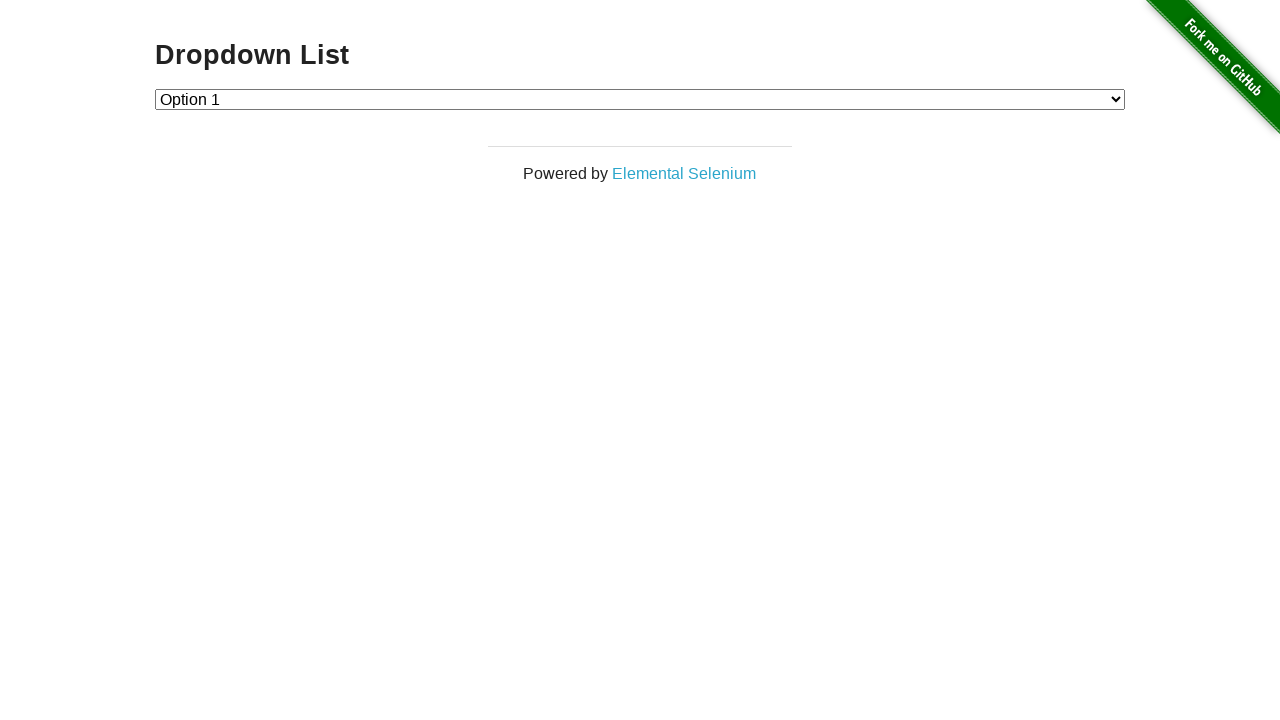

Waited 1 second to see the final selection
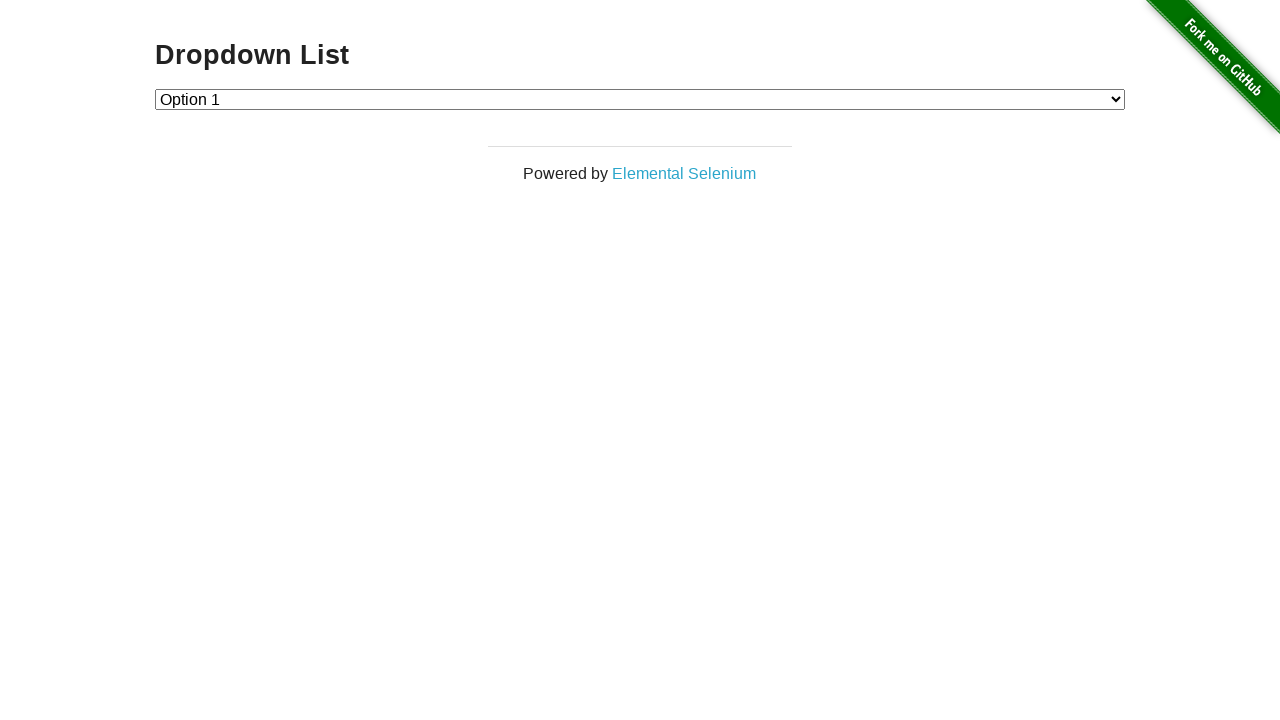

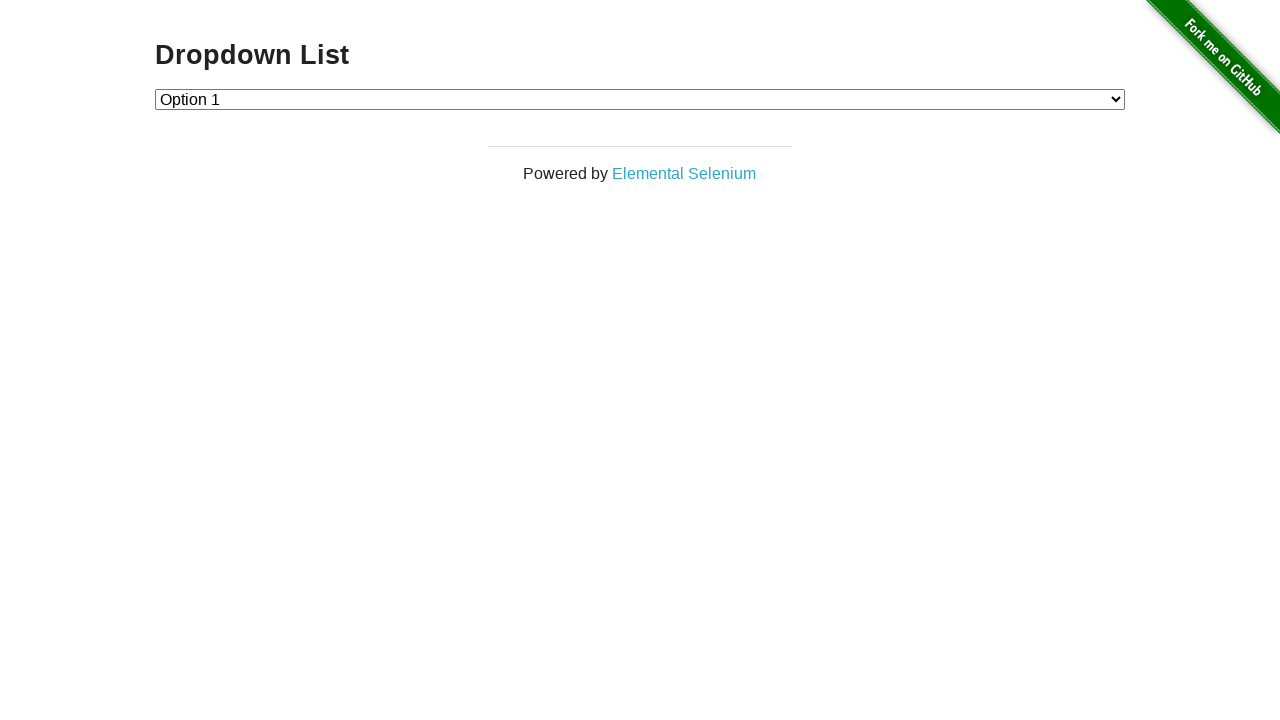